Tests drag and drop functionality within an iframe by dragging an element and dropping it onto a target element

Starting URL: https://jqueryui.com/droppable/

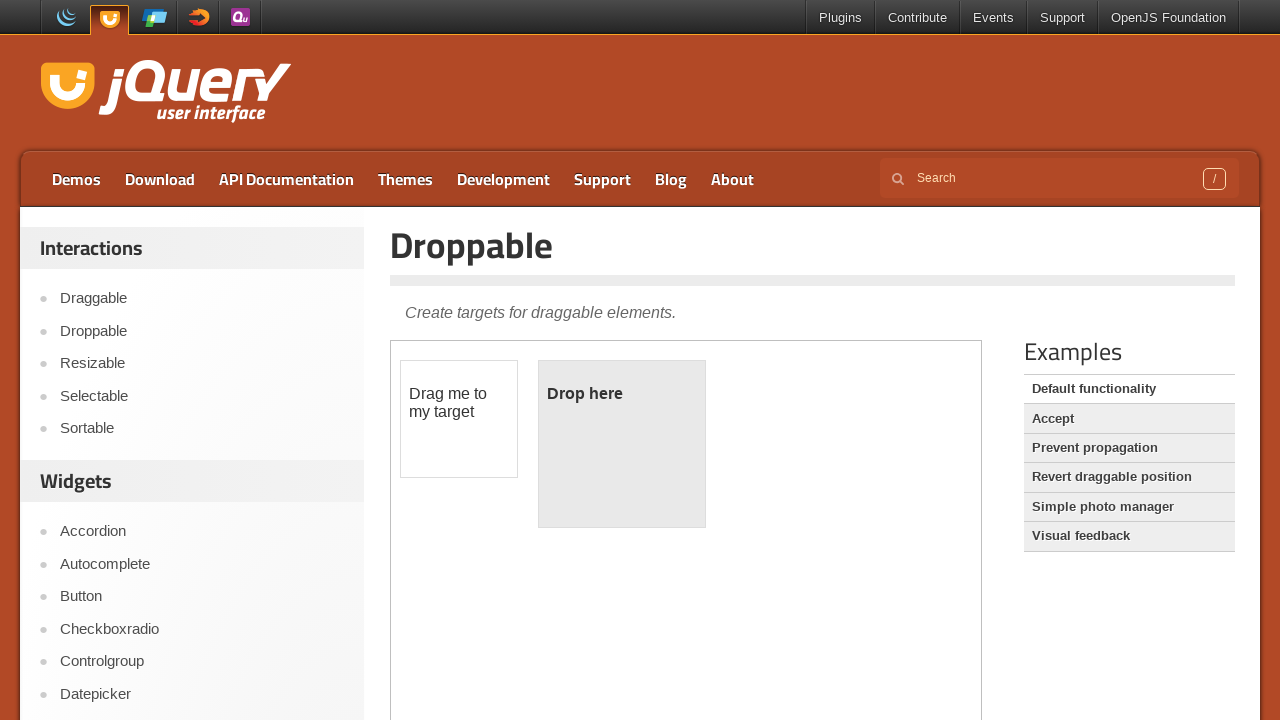

Located iframe containing drag-drop demo
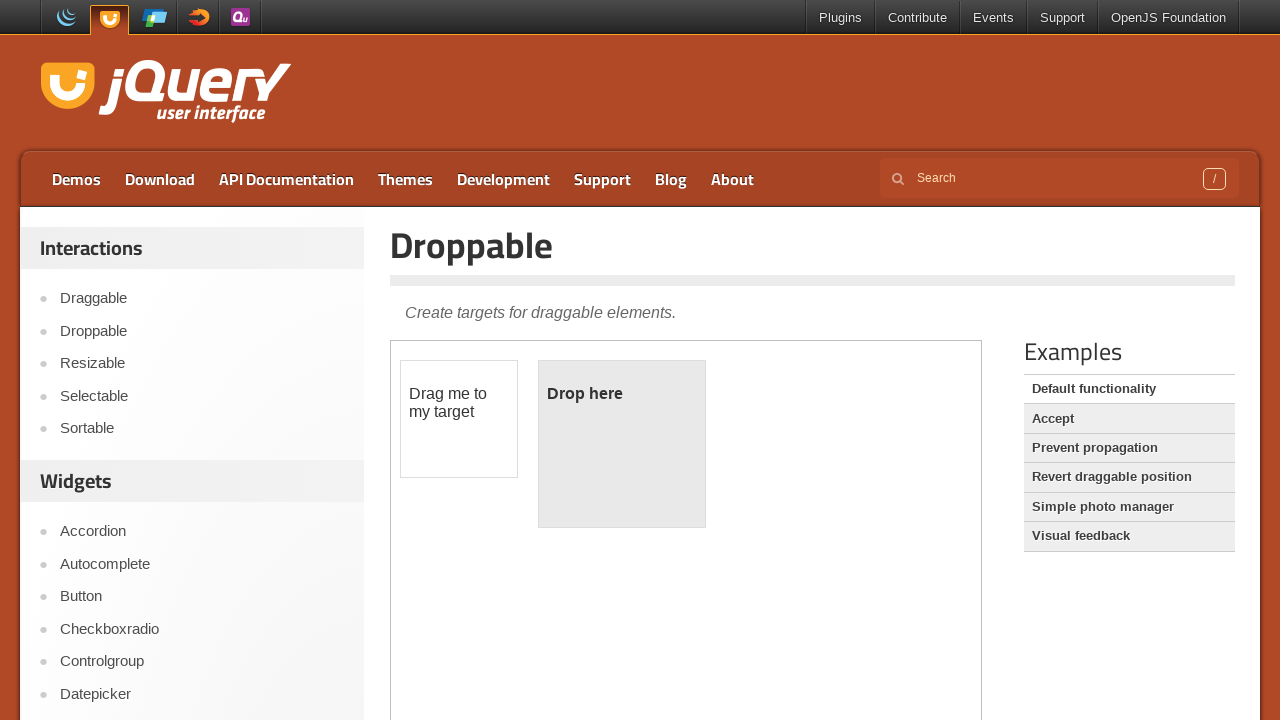

Located draggable element within iframe
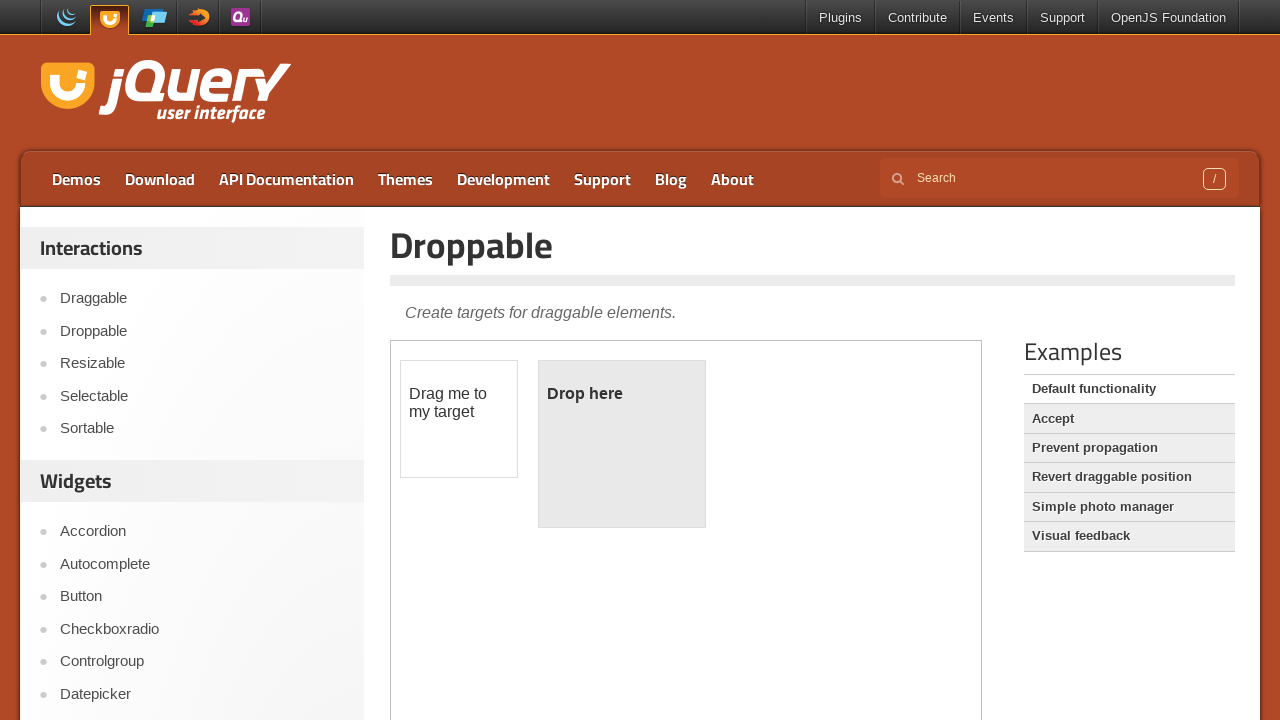

Located droppable target element within iframe
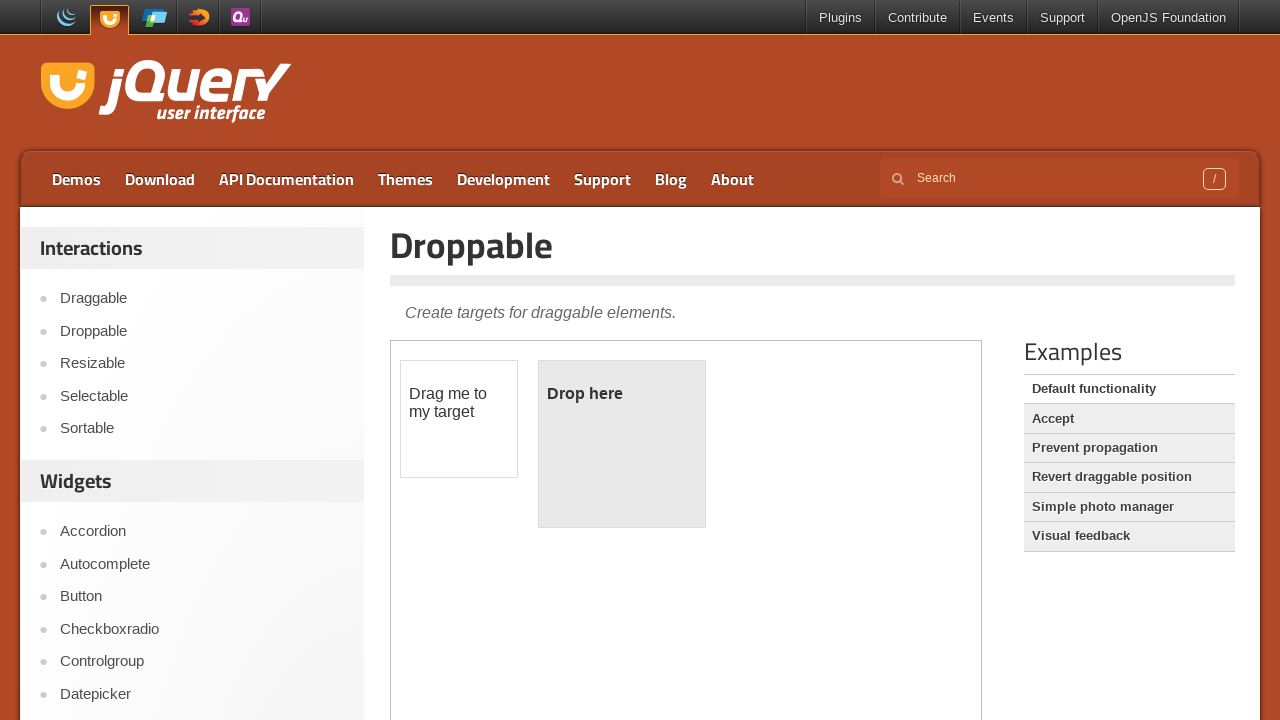

Dragged element onto drop target at (622, 444)
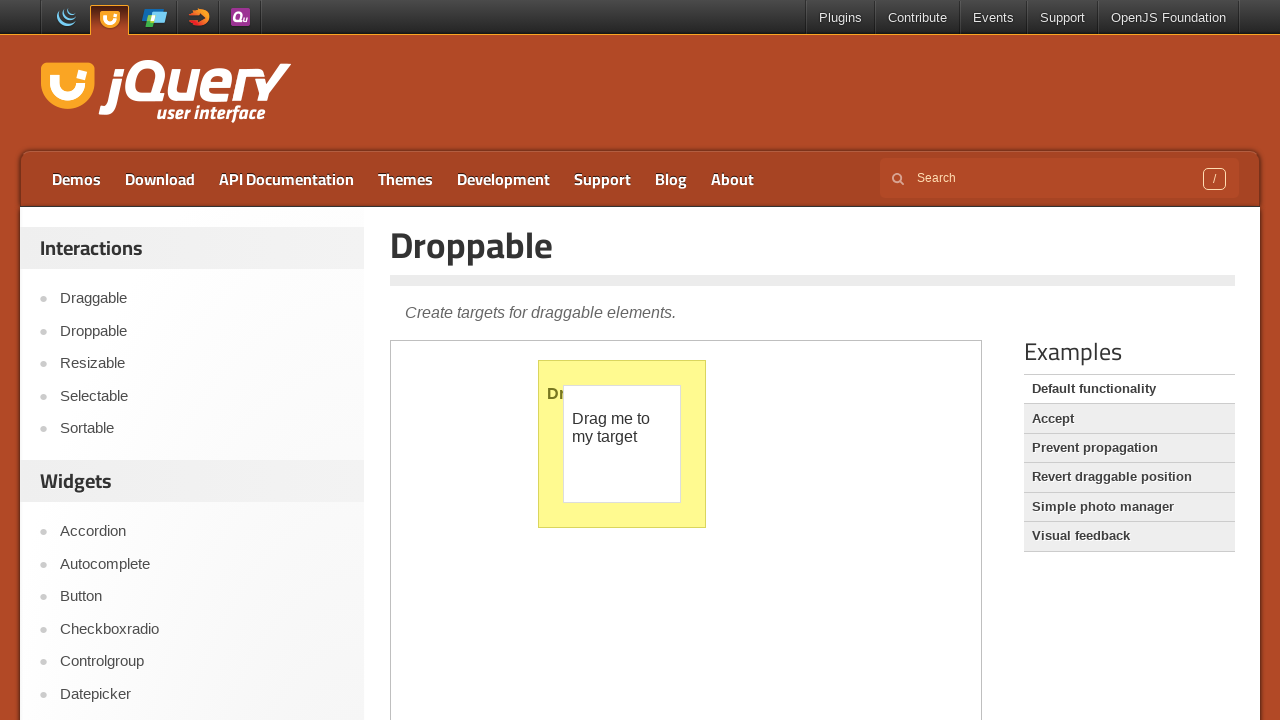

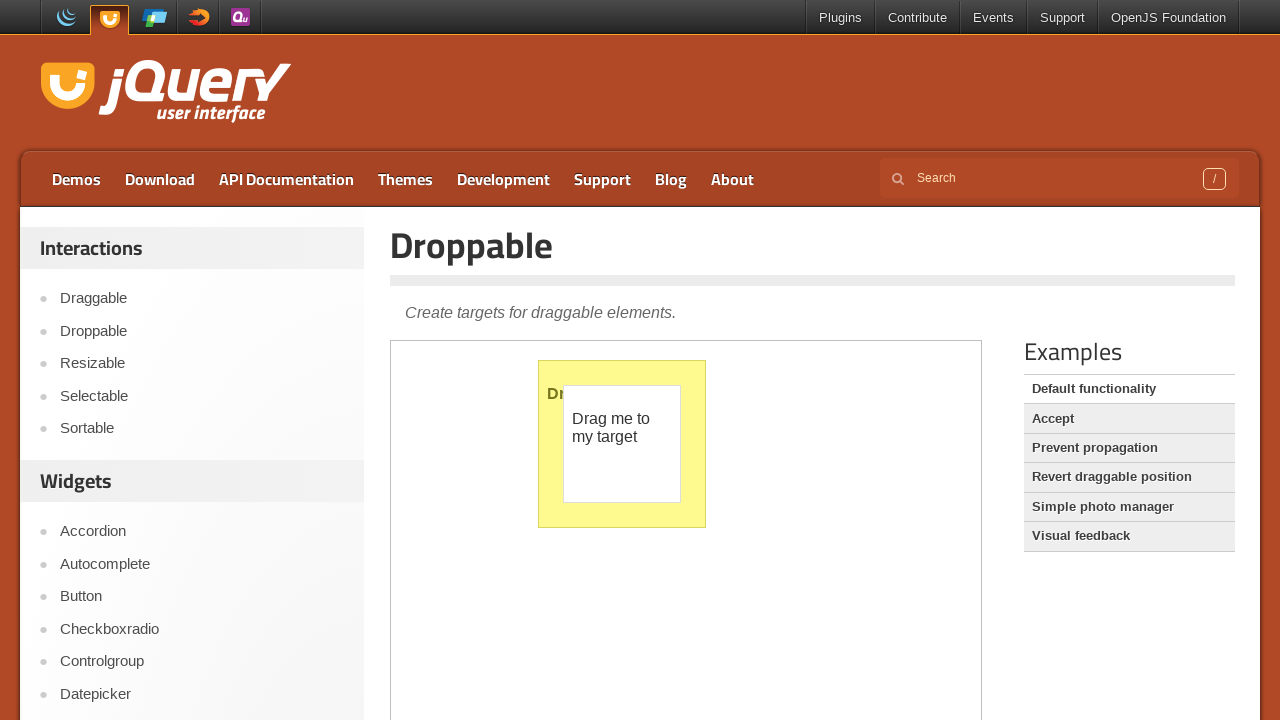